Tests the checkbox functionality on the actions page by clicking checkboxes and verifying the result

Starting URL: https://kristinek.github.io/site/examples/actions

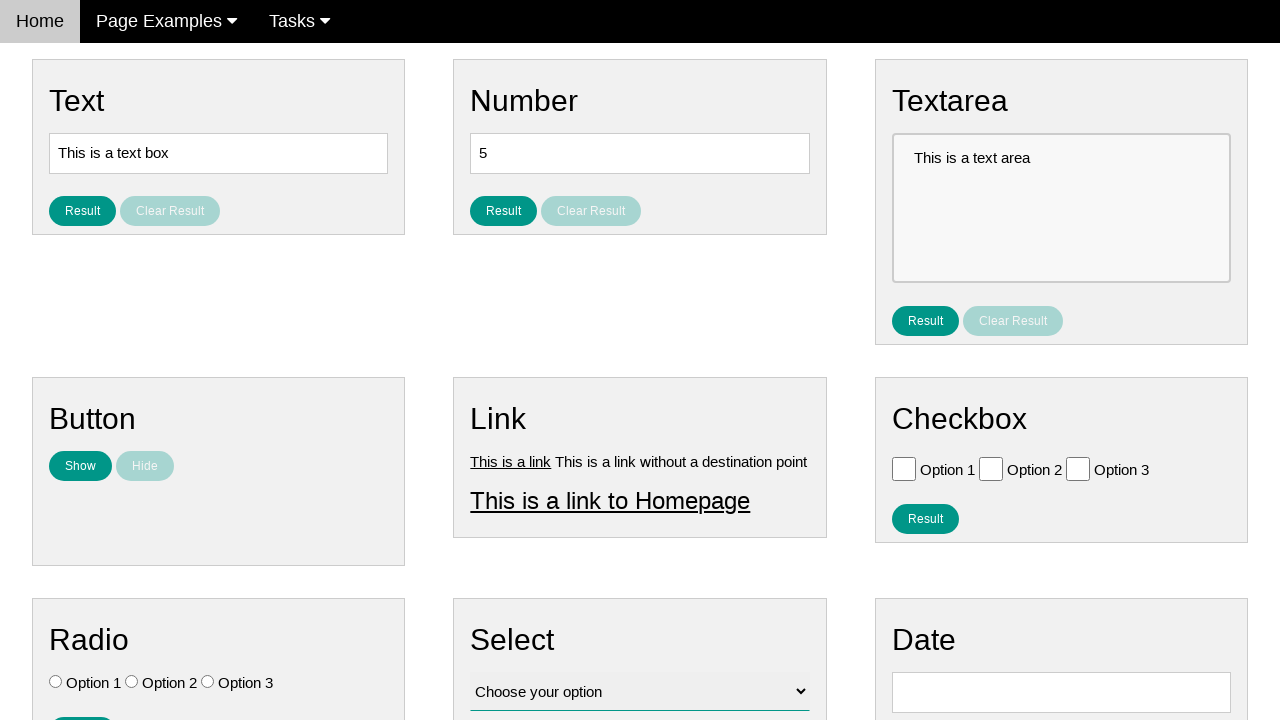

Clicked checkbox with value 'Option 1' at (904, 468) on [value='Option 1']
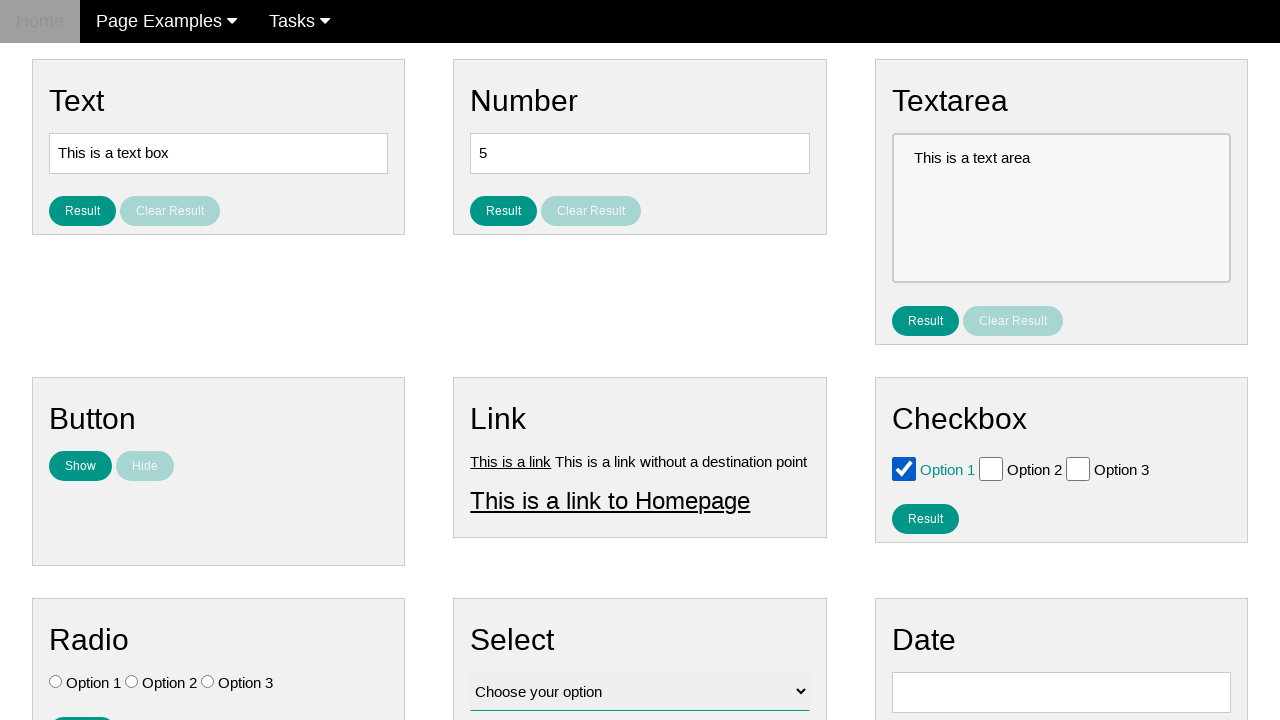

Clicked checkbox with value 'Option 2' at (991, 468) on [value='Option 2']
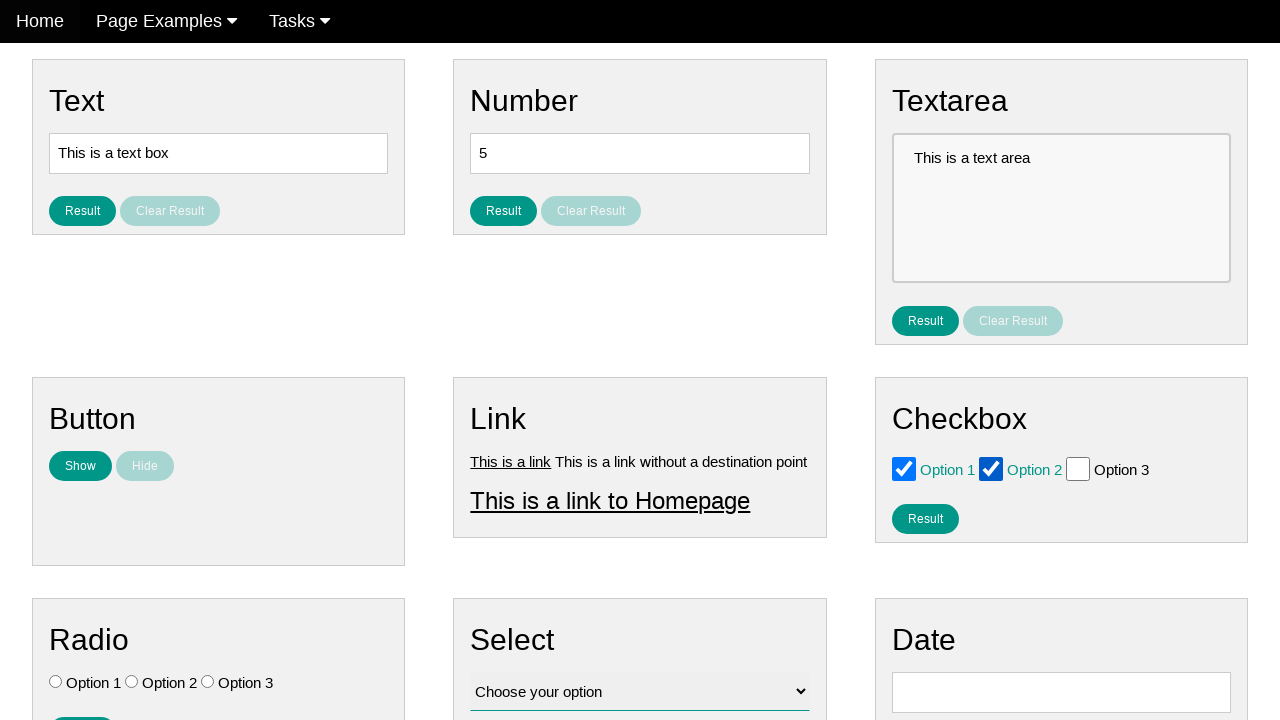

Clicked result button to display checkbox results at (925, 518) on #result_button_checkbox
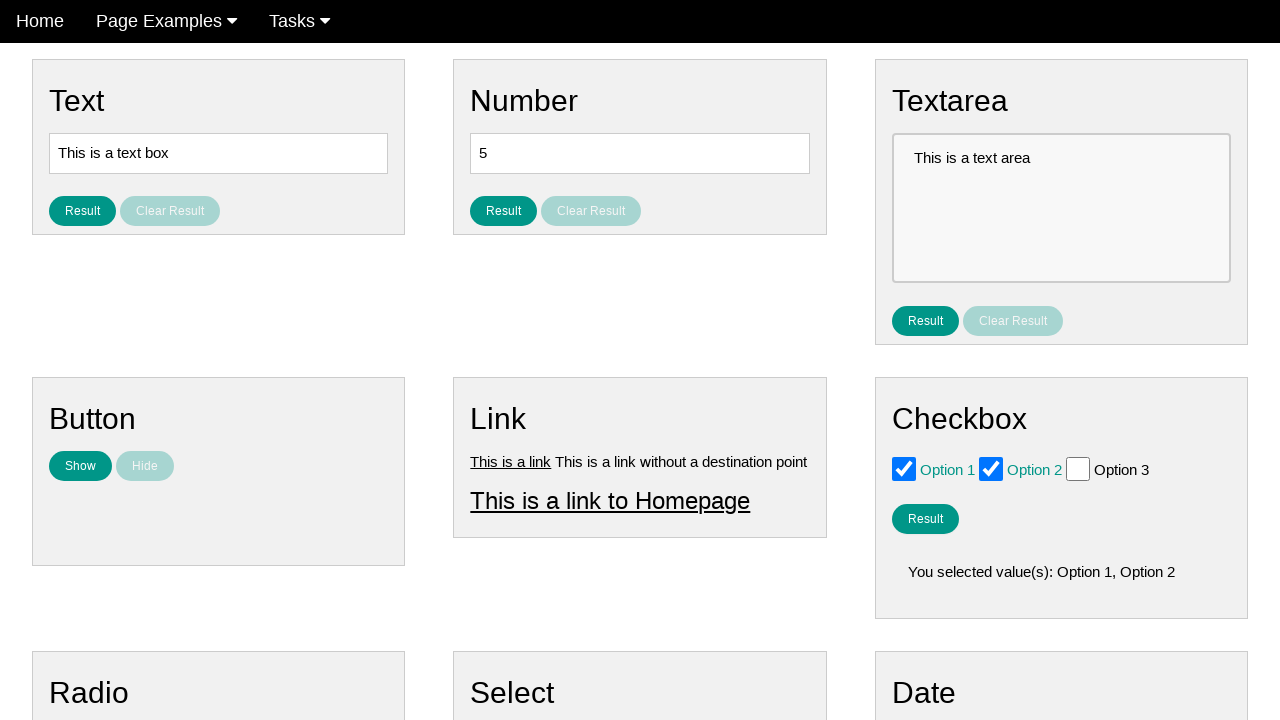

Checkbox results became visible
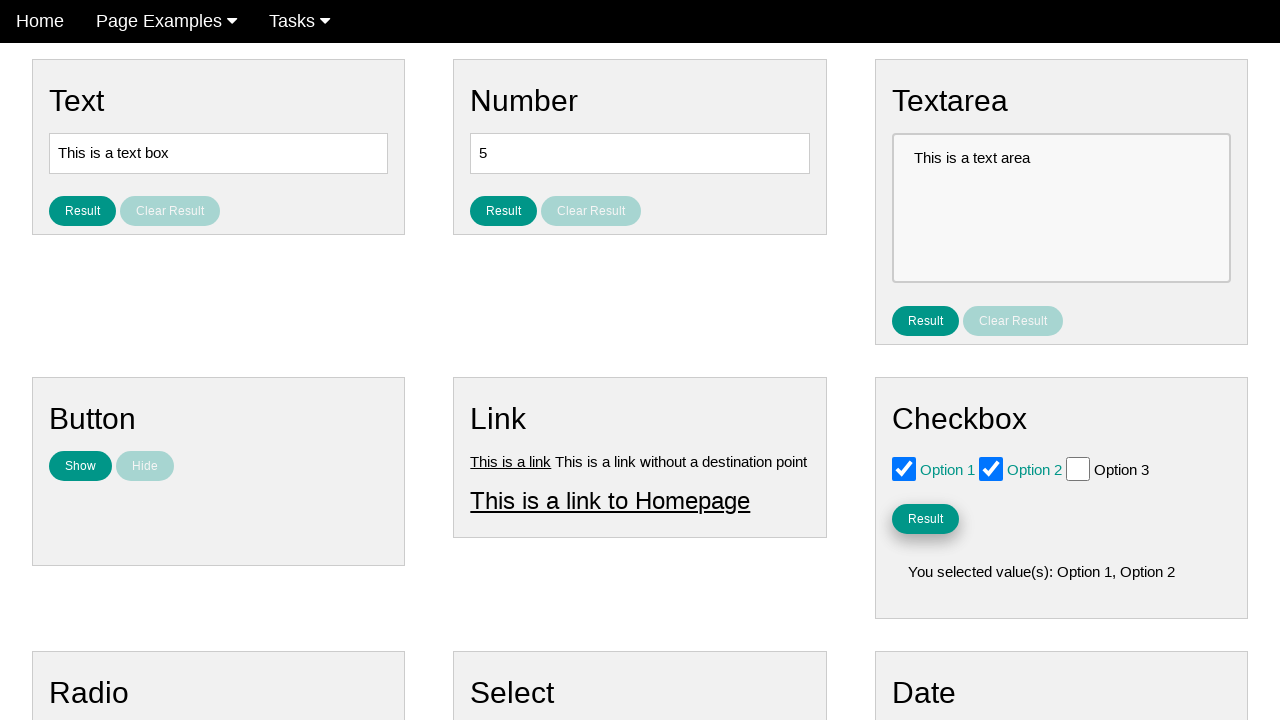

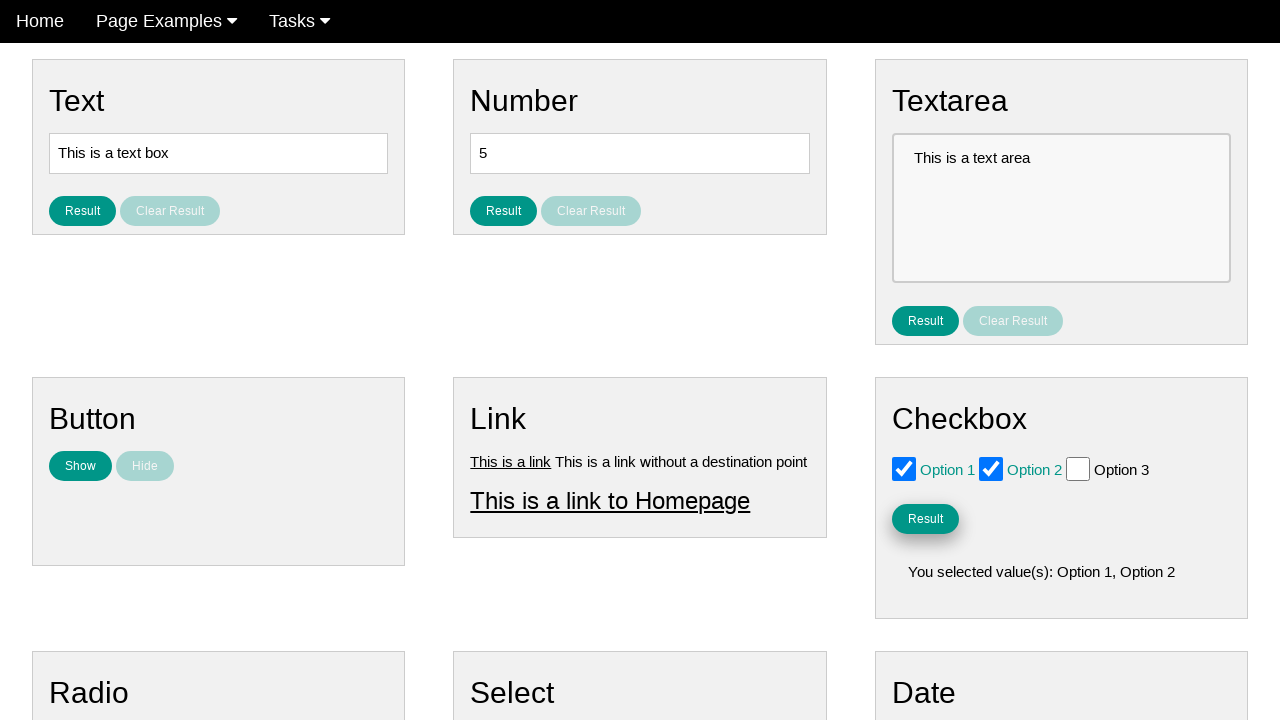